Verifies the current URL of the OrangeHRM login page

Starting URL: https://opensource-demo.orangehrmlive.com/web/index.php/auth/login

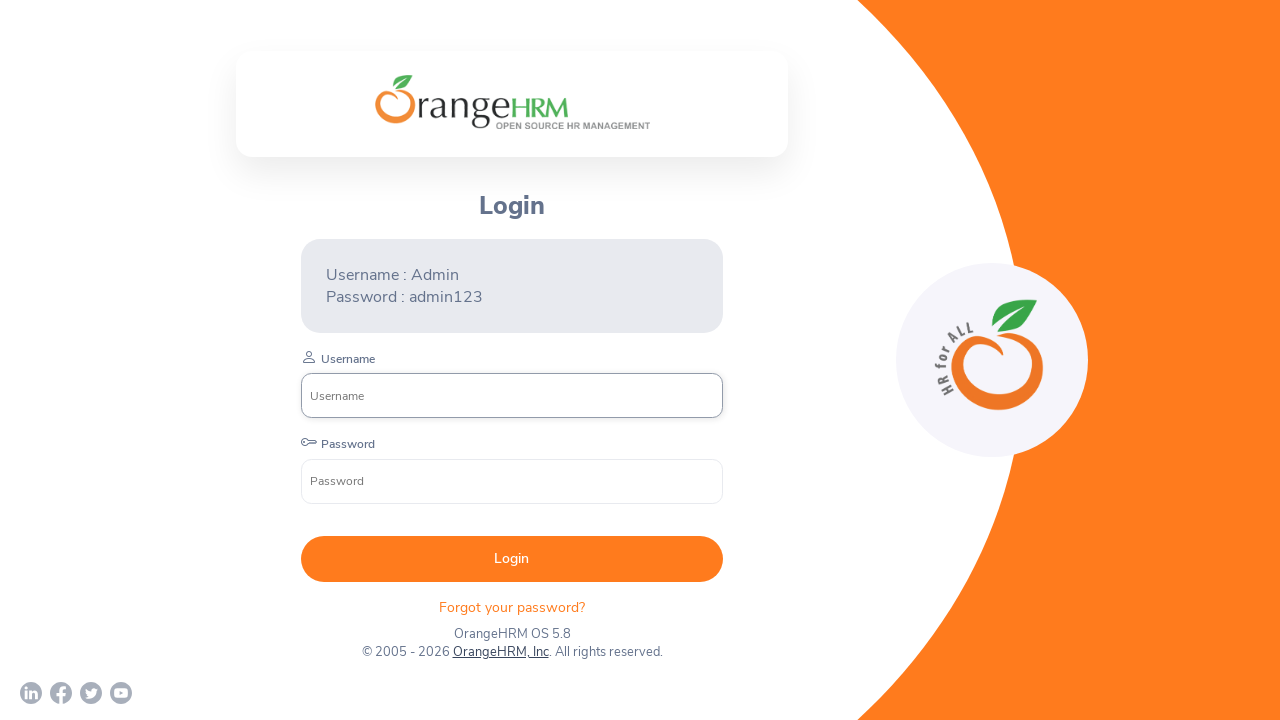

Waited for page to reach networkidle state
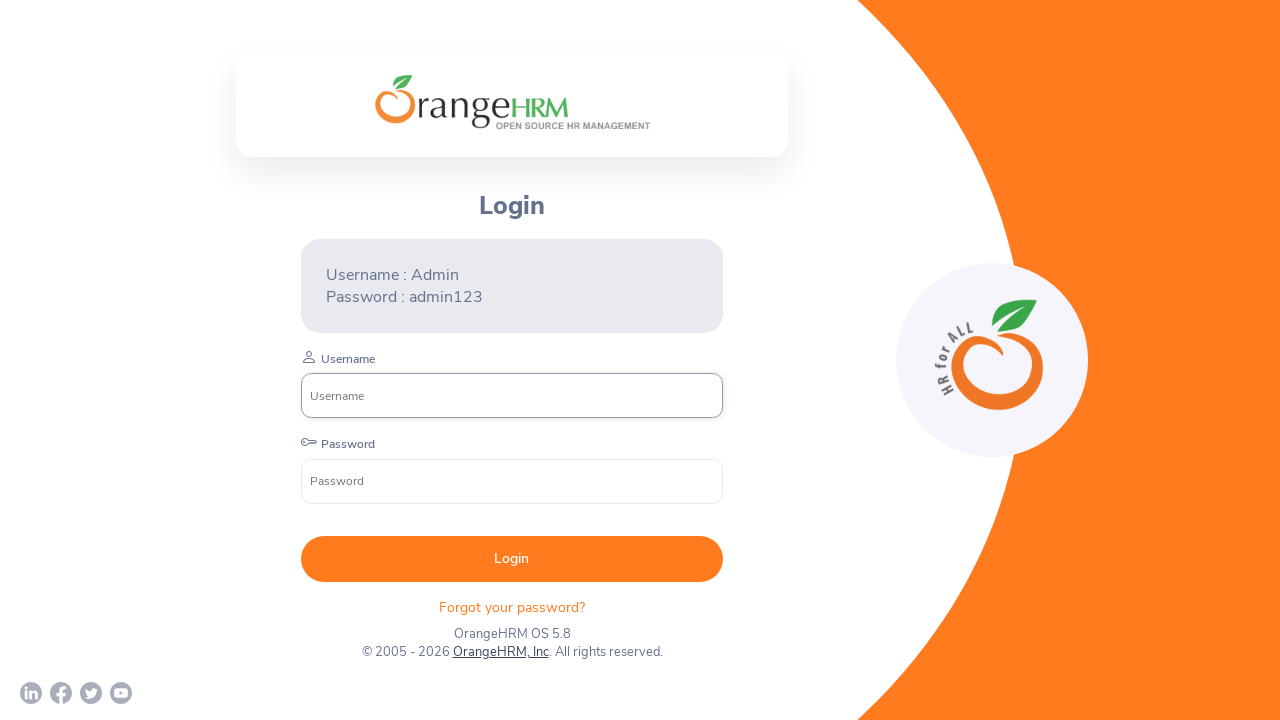

Retrieved current URL from OrangeHRM login page
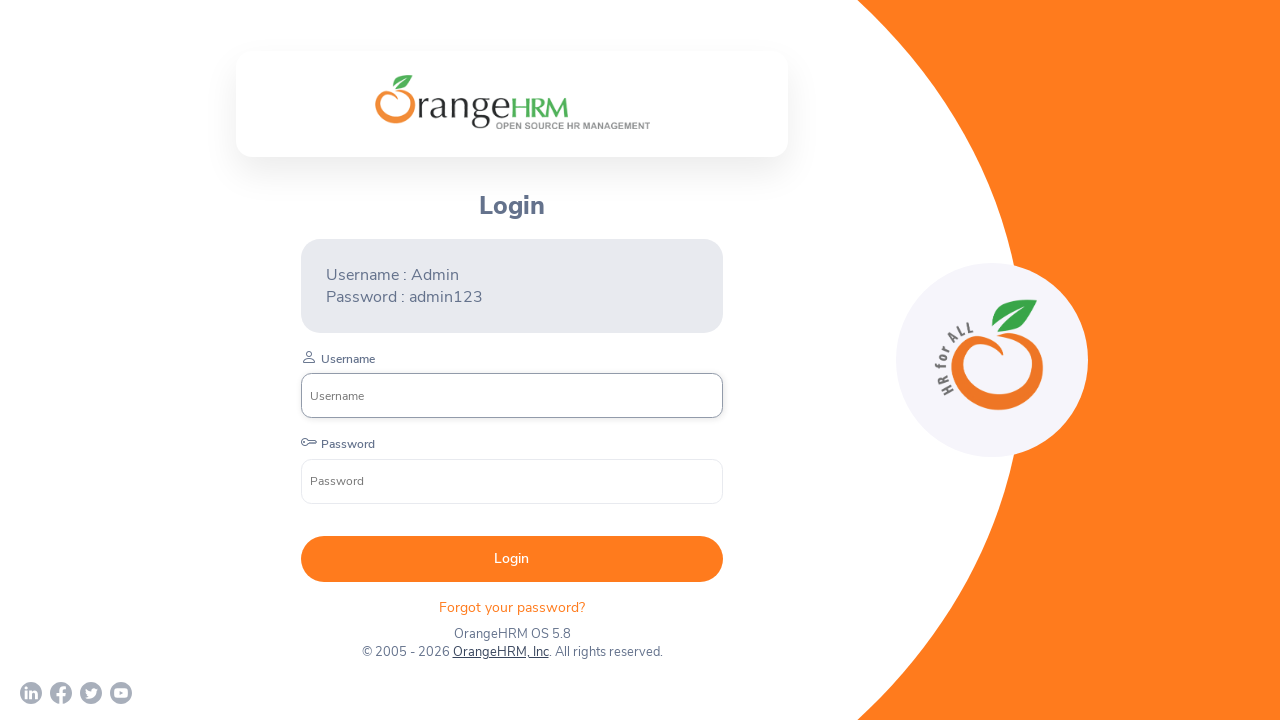

Verified URL contains 'auth/login': https://opensource-demo.orangehrmlive.com/web/index.php/auth/login
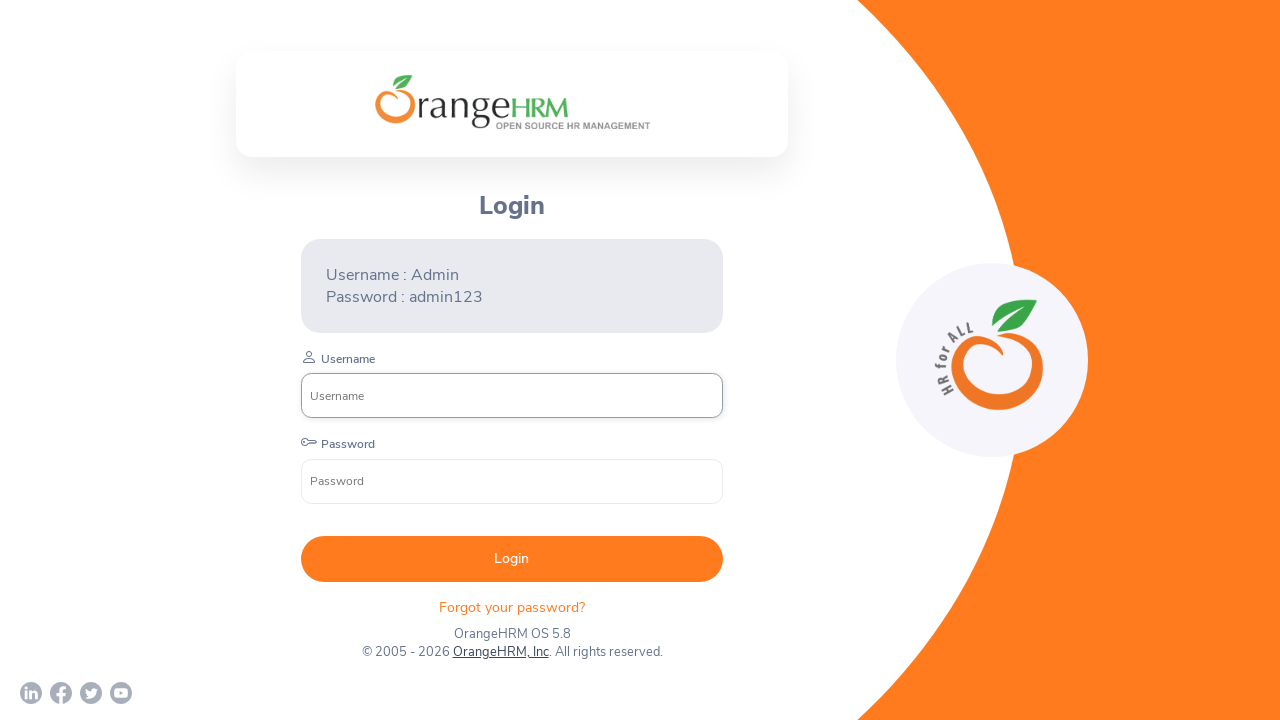

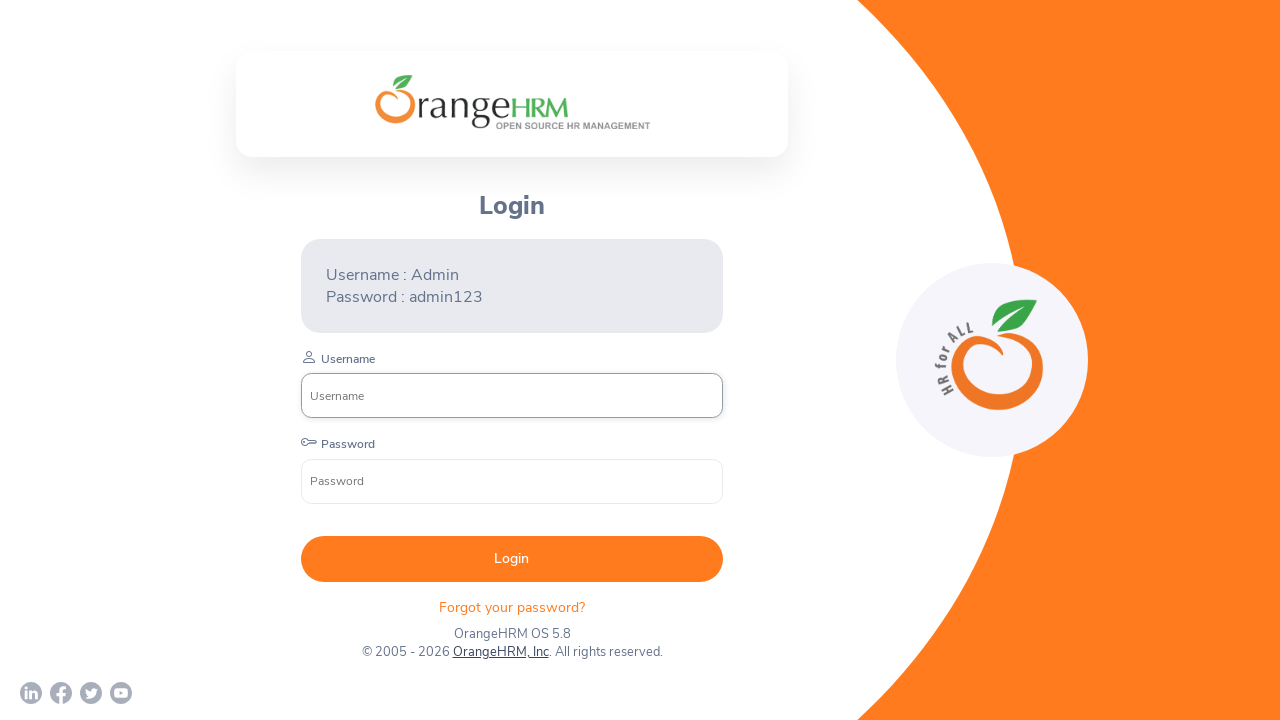